Tests JavaScript alert handling by triggering an alert dialog and accepting it

Starting URL: https://the-internet.herokuapp.com/javascript_alerts

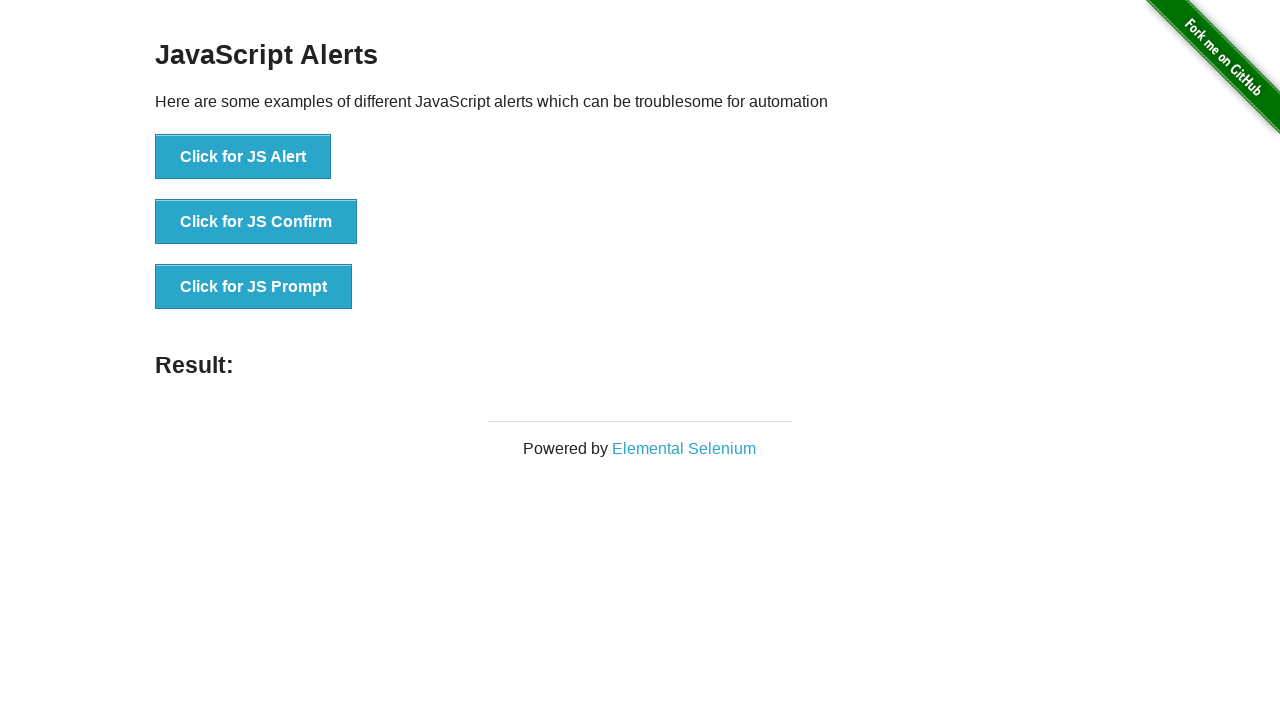

Waited for JS Alert button to be present
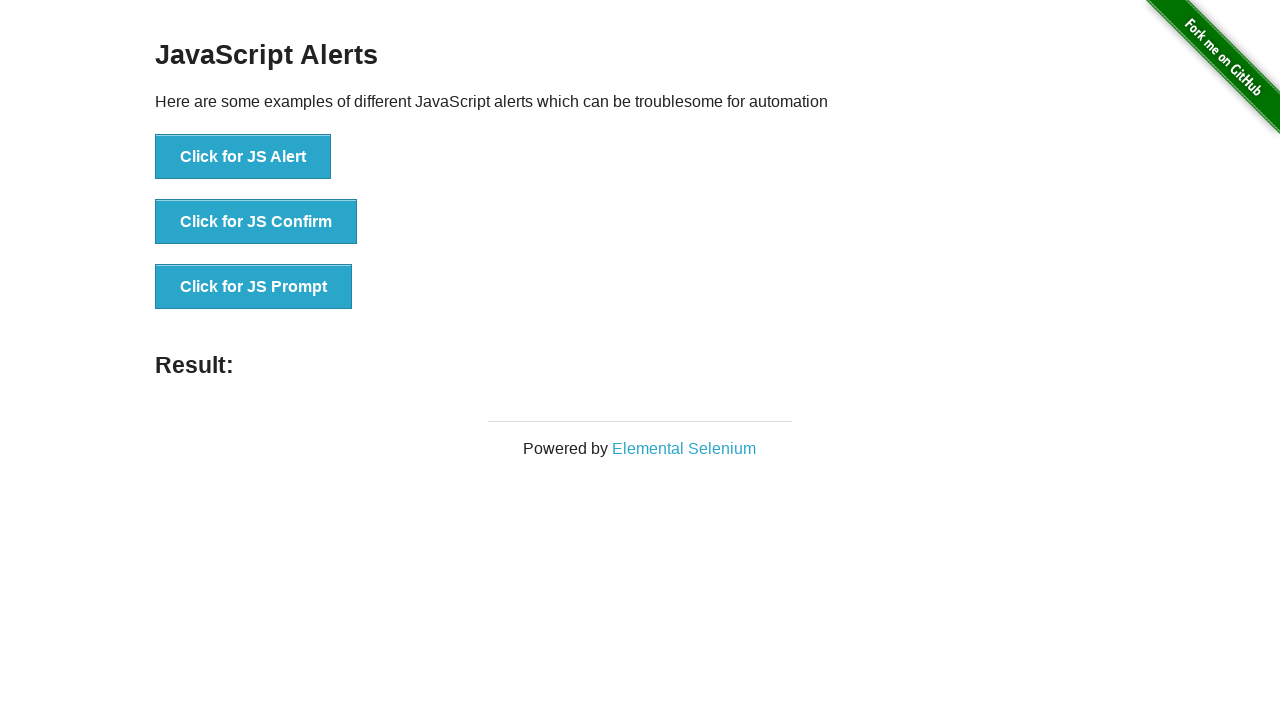

Clicked JS Alert button to trigger alert dialog at (243, 157) on button[onclick='jsAlert()']
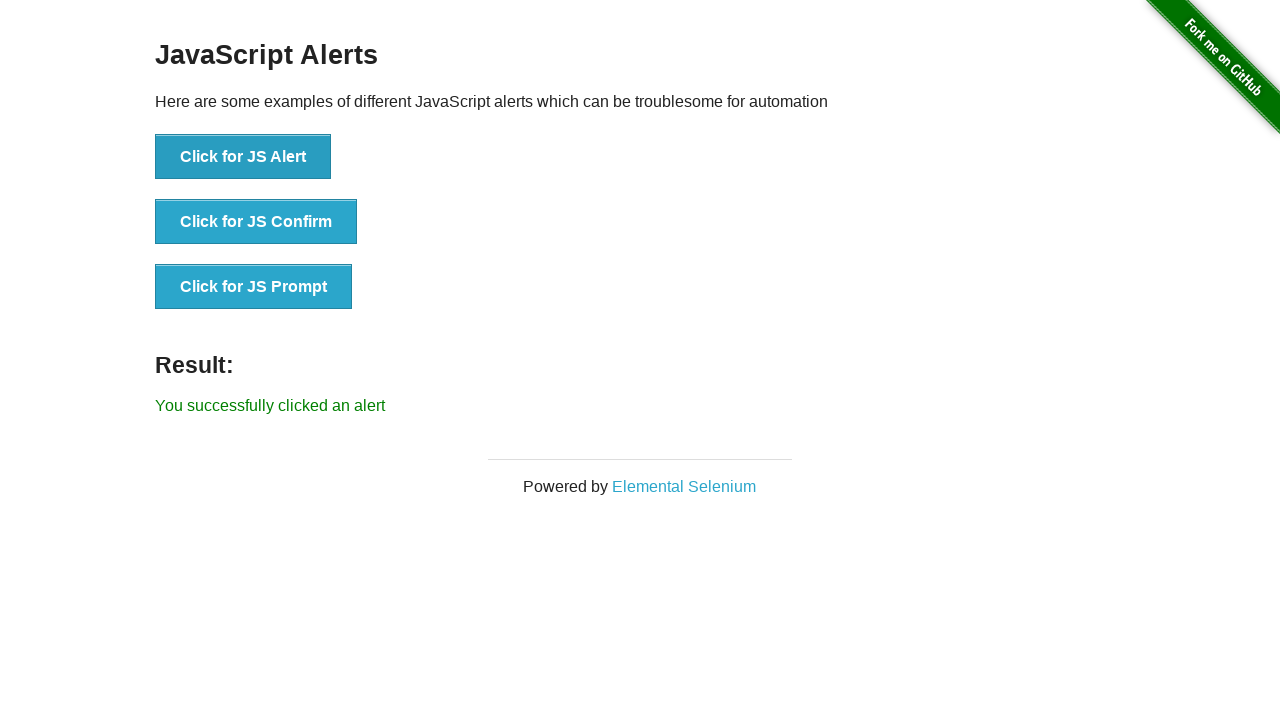

Set up dialog handler to accept alert
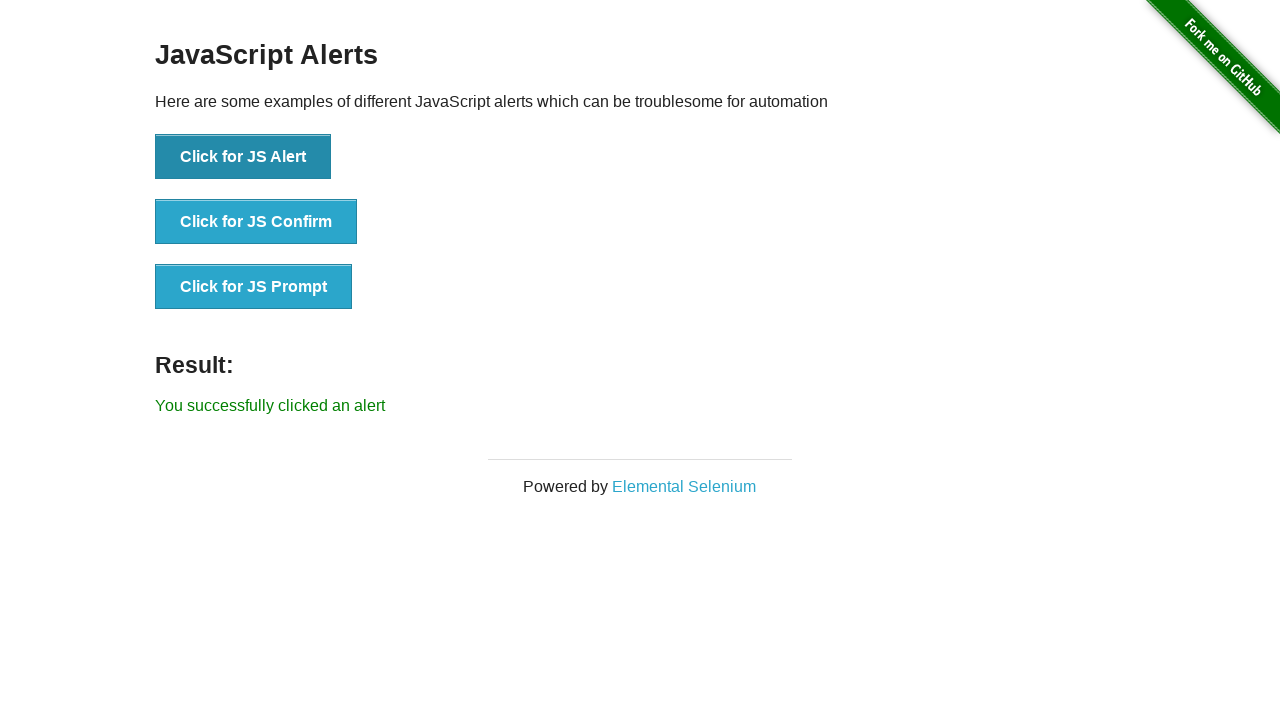

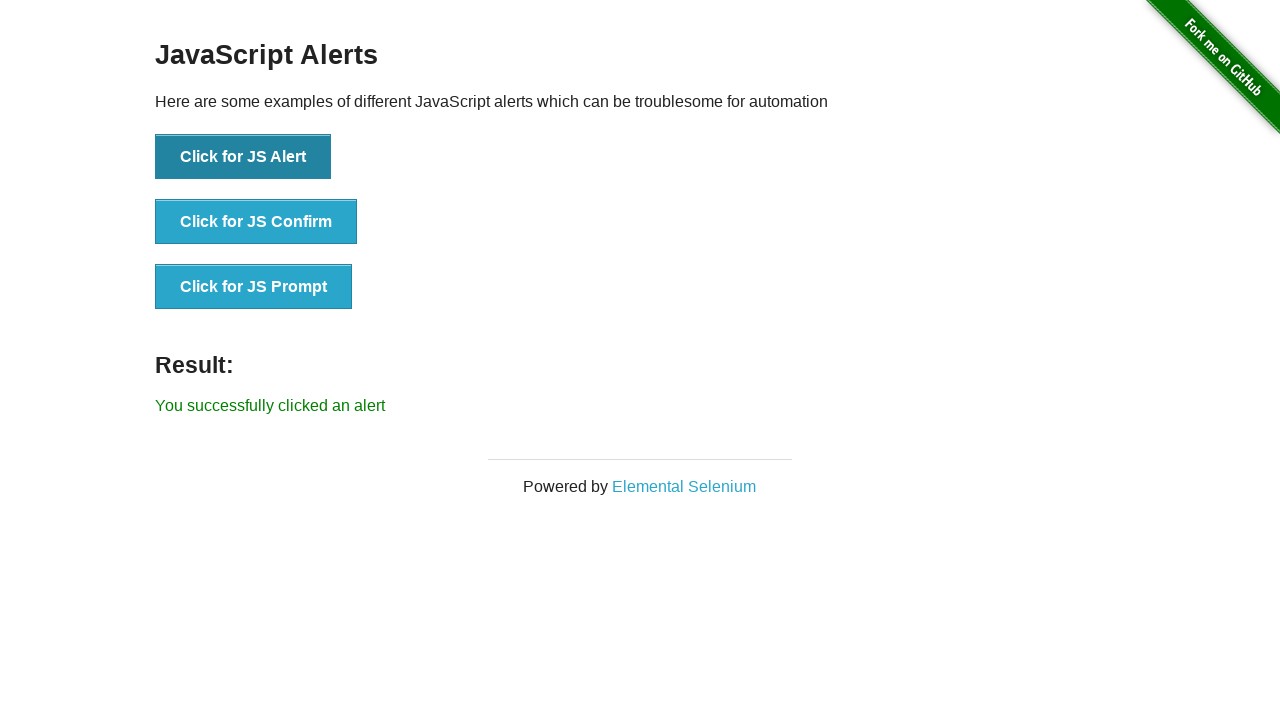